Tests enabling a disabled radio button using JavaScript, then clicking it and verifying it becomes selected.

Starting URL: https://demoqa.com/radio-button

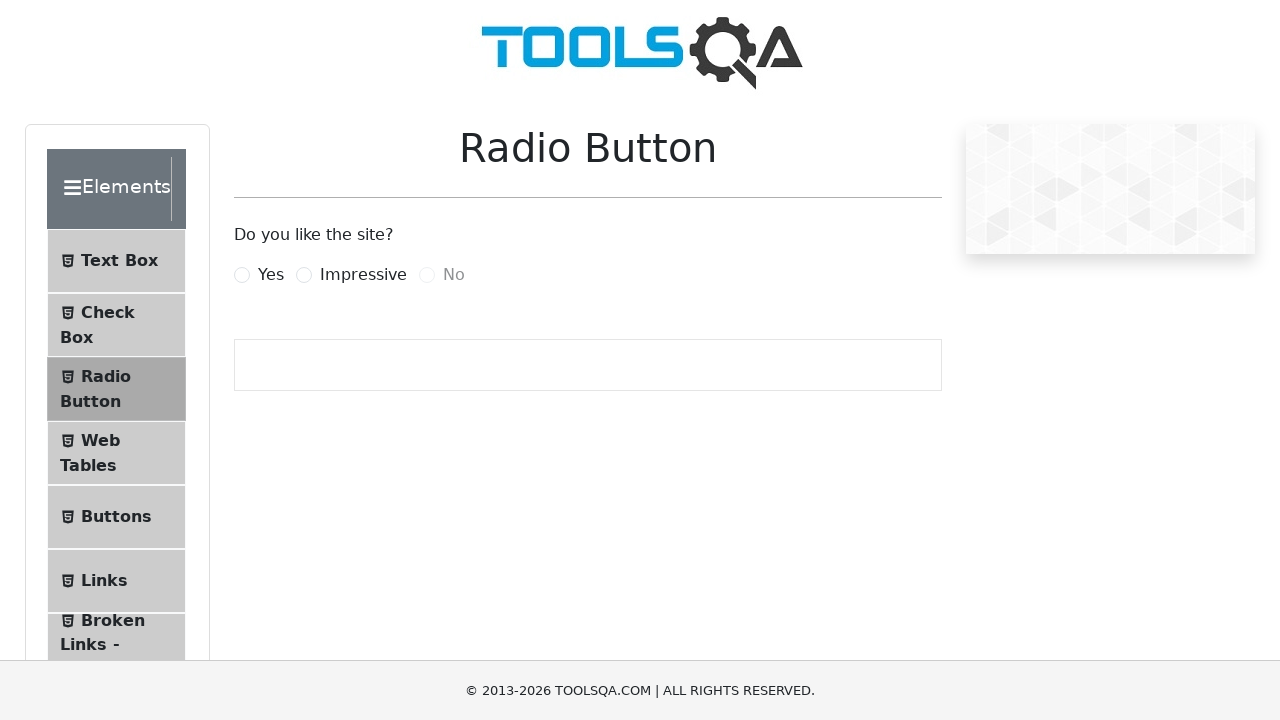

Waited for the 'No' radio button to load on the page
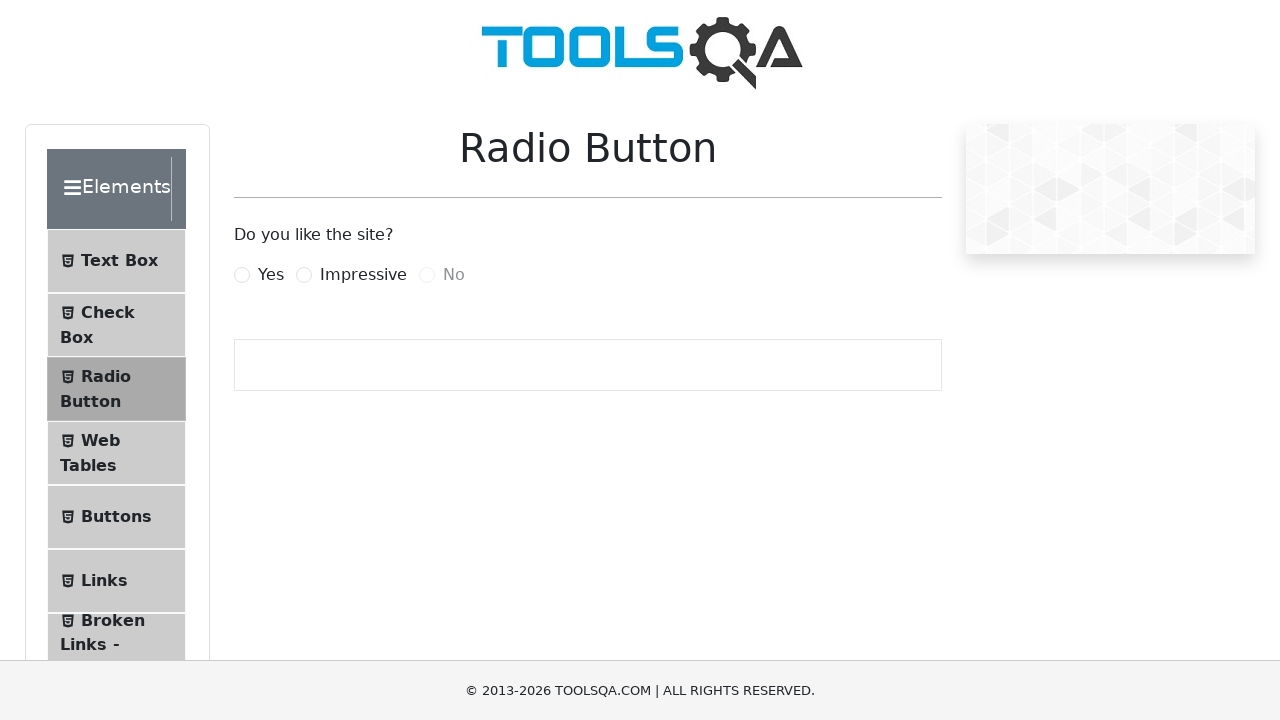

Removed the disabled attribute from the 'No' radio button using JavaScript
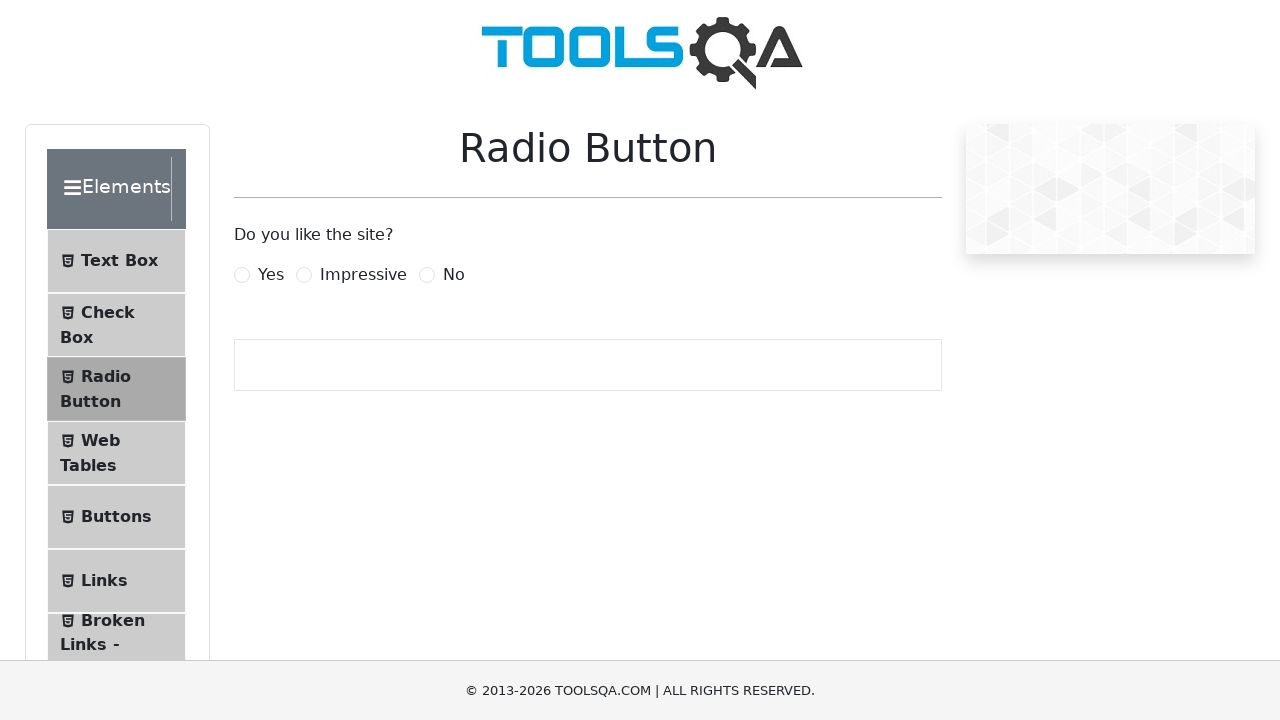

Clicked the 'No' radio button label at (454, 275) on label[for="noRadio"]
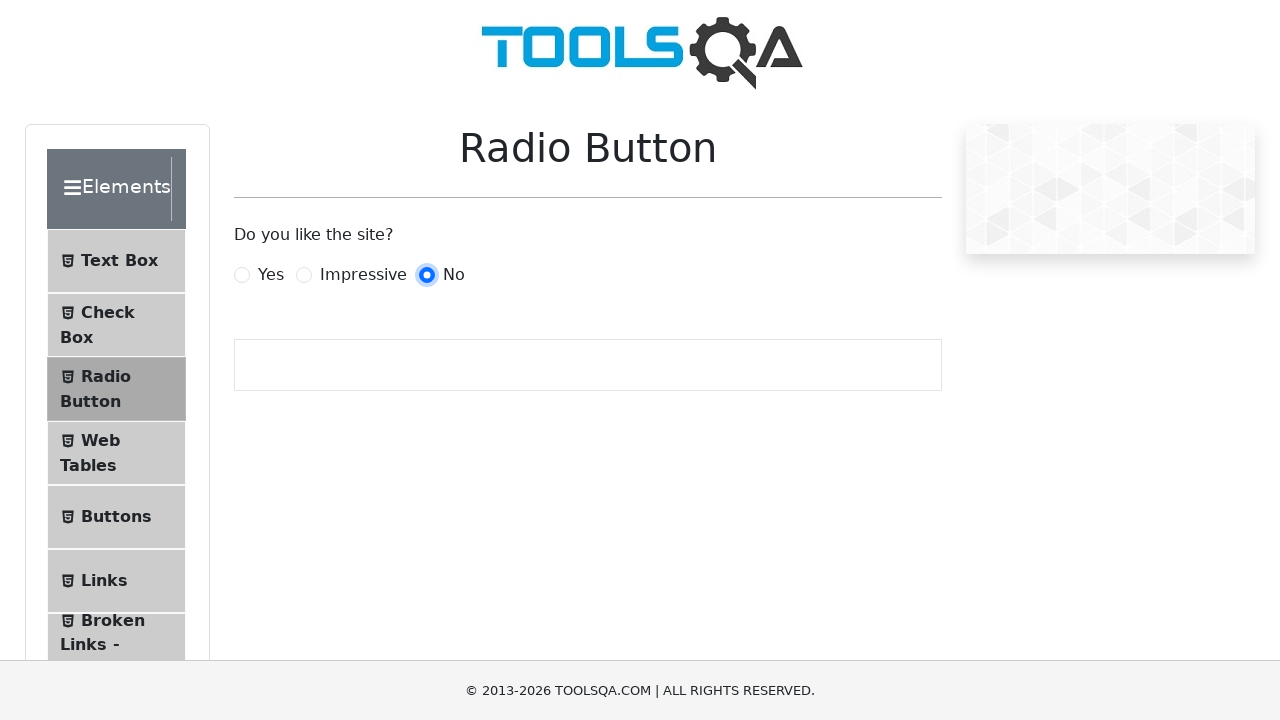

Checked if the 'No' radio button is now selected
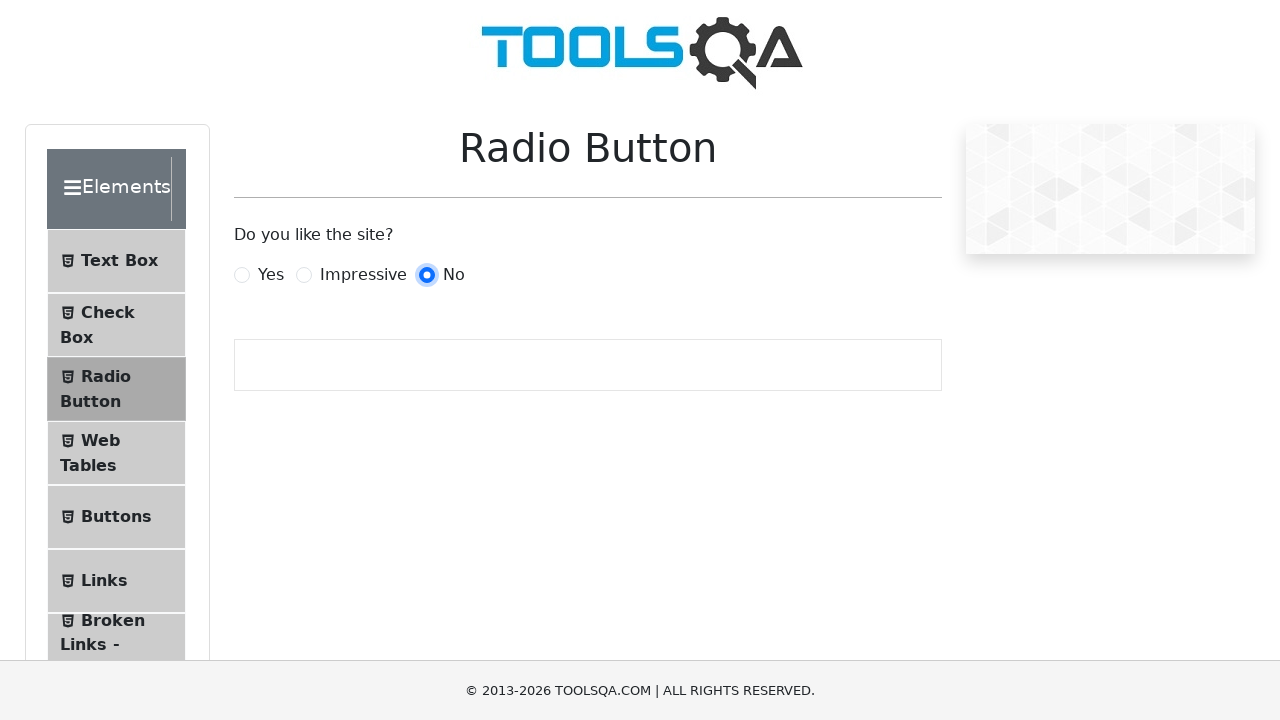

Assertion passed: the 'No' radio button is selected
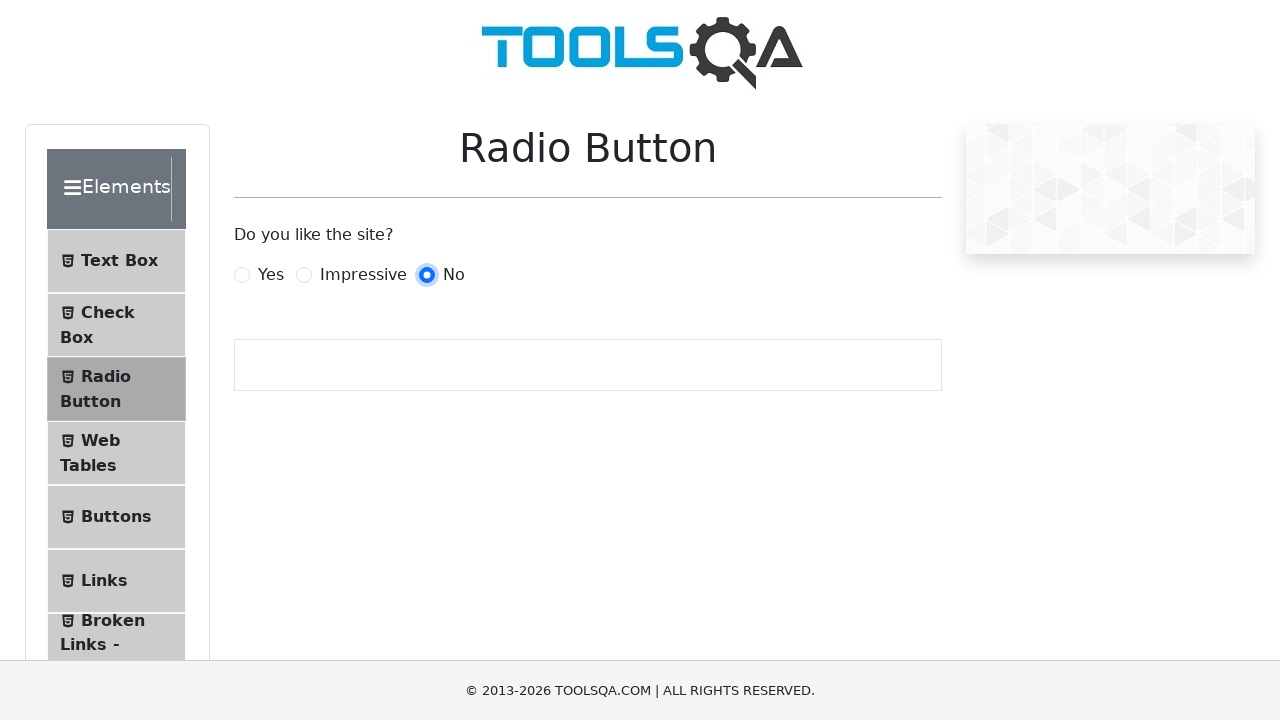

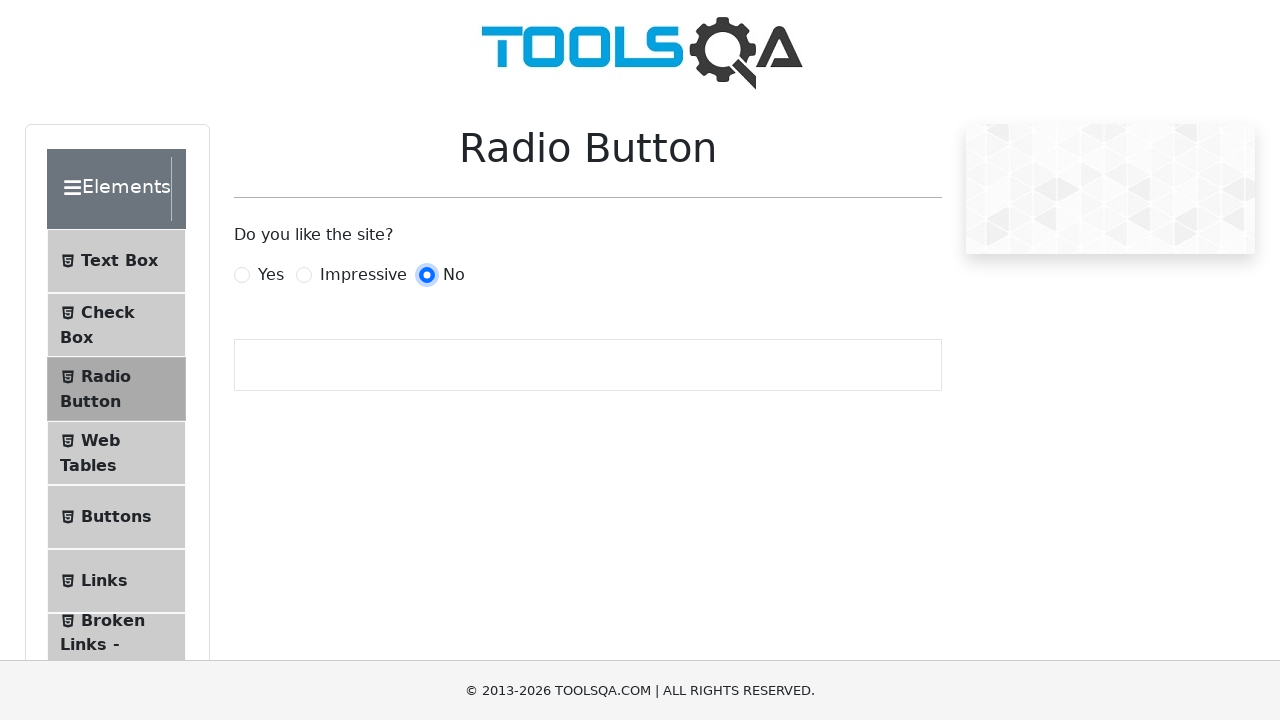